Demonstrates drag-and-drop action by dragging element A onto element B on a test page

Starting URL: https://crossbrowsertesting.github.io/drag-and-drop

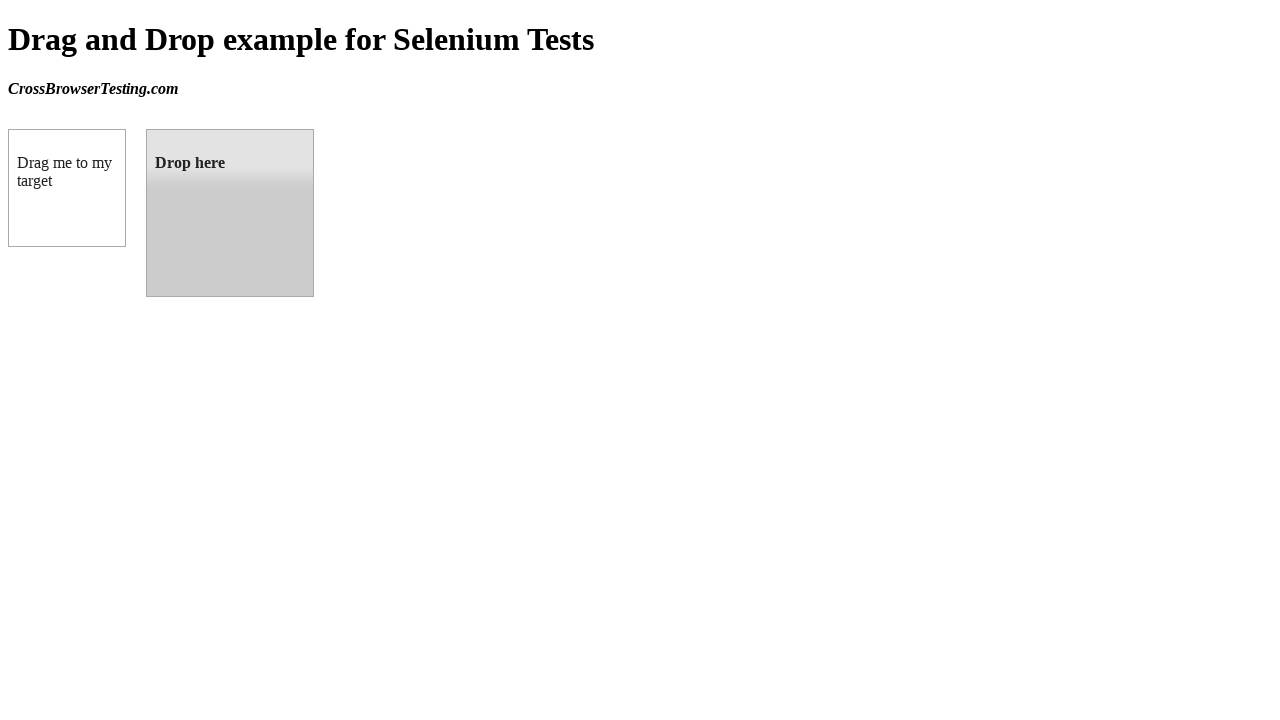

Waited for draggable element to be visible
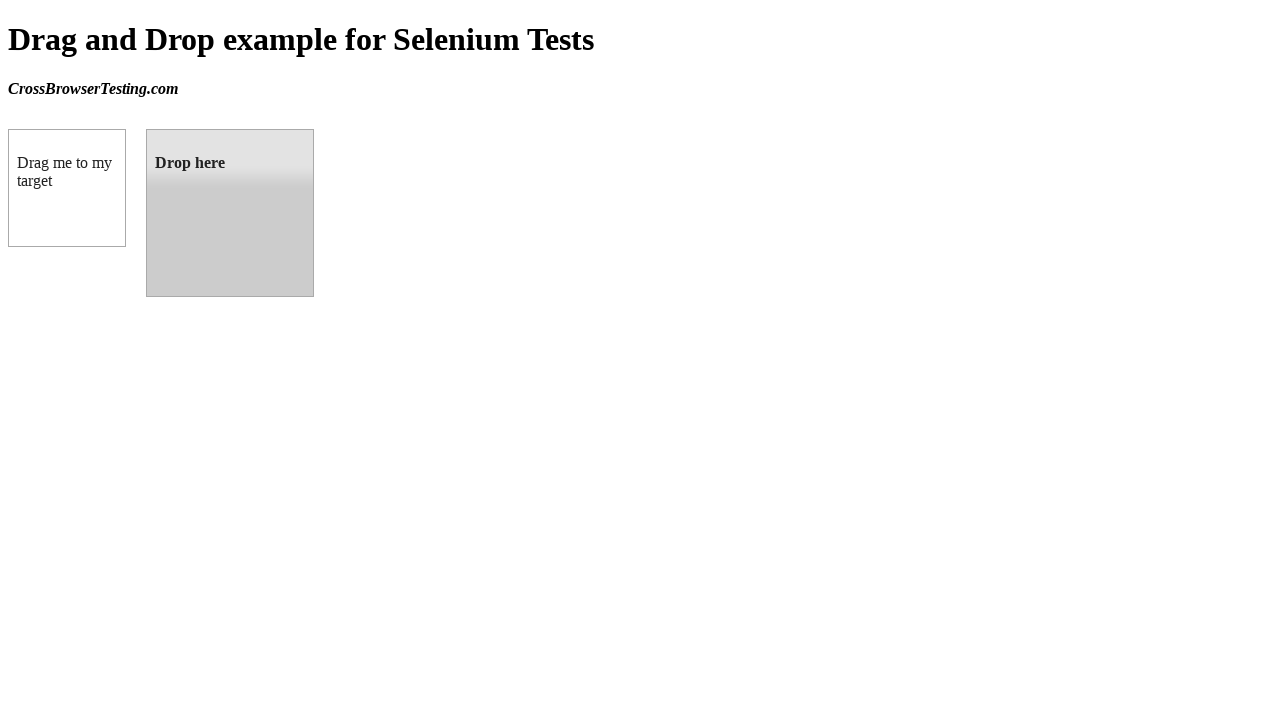

Waited for droppable element to be visible
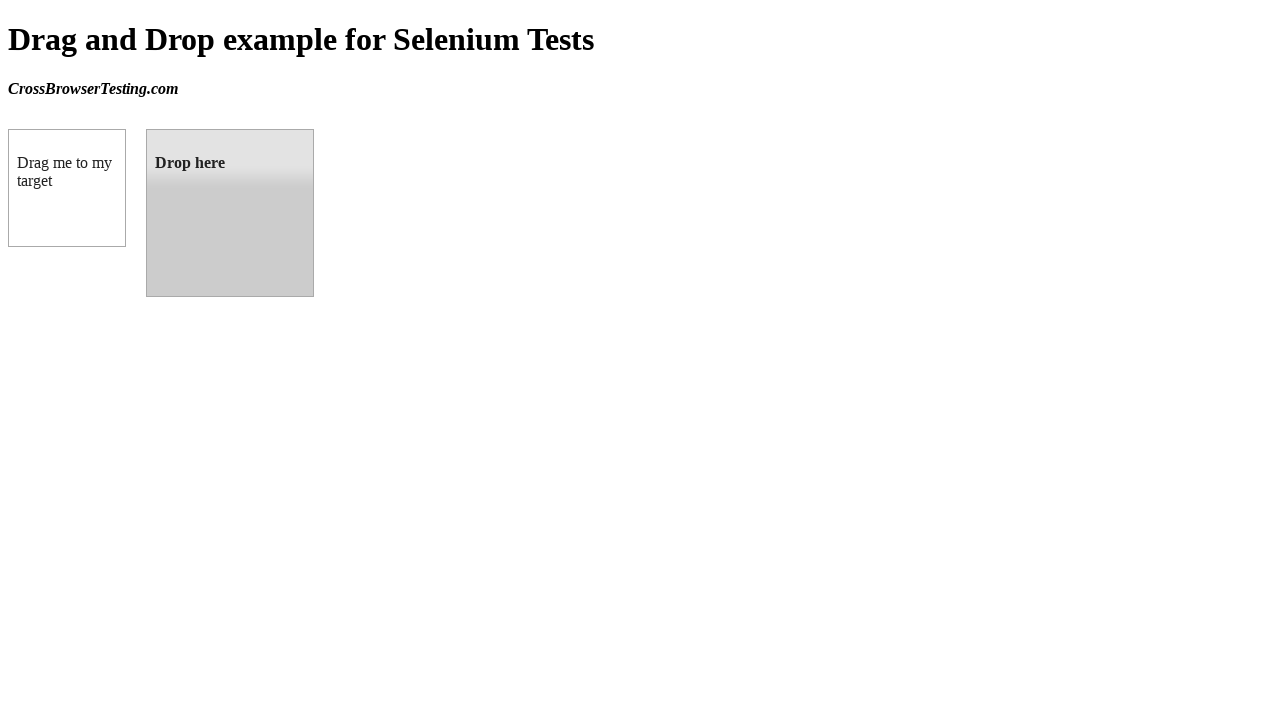

Located draggable element A
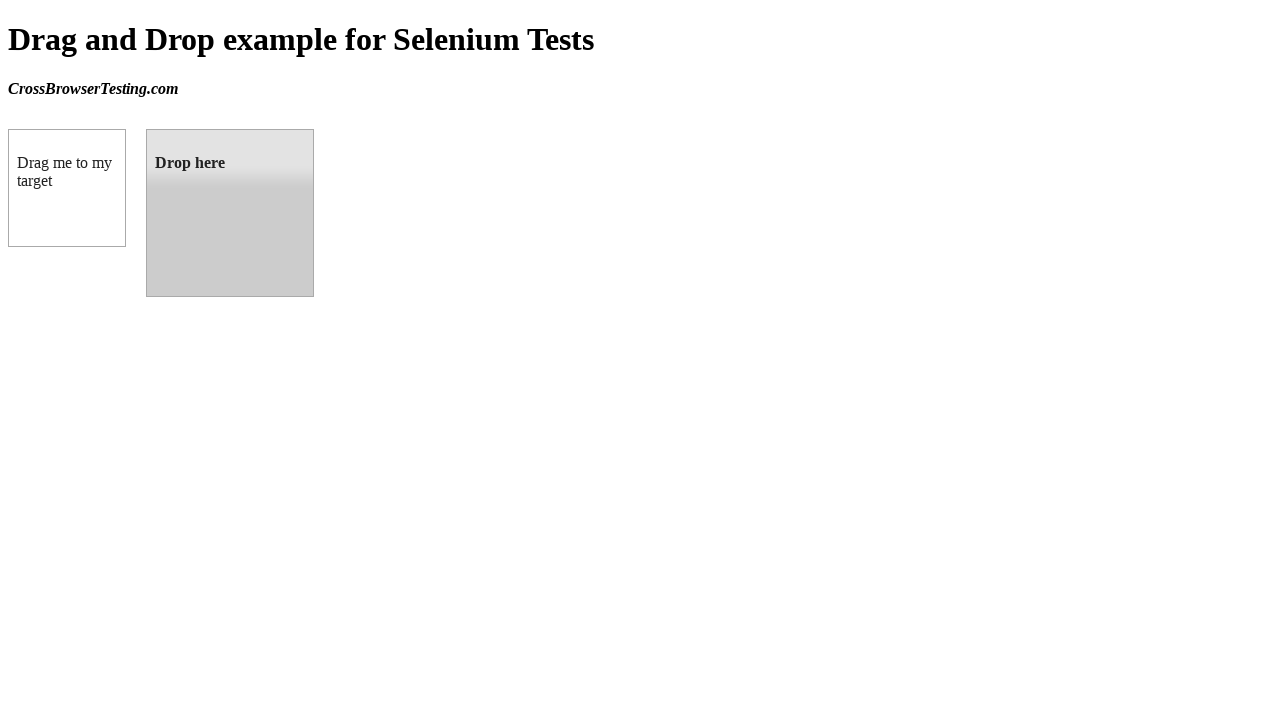

Located droppable element B
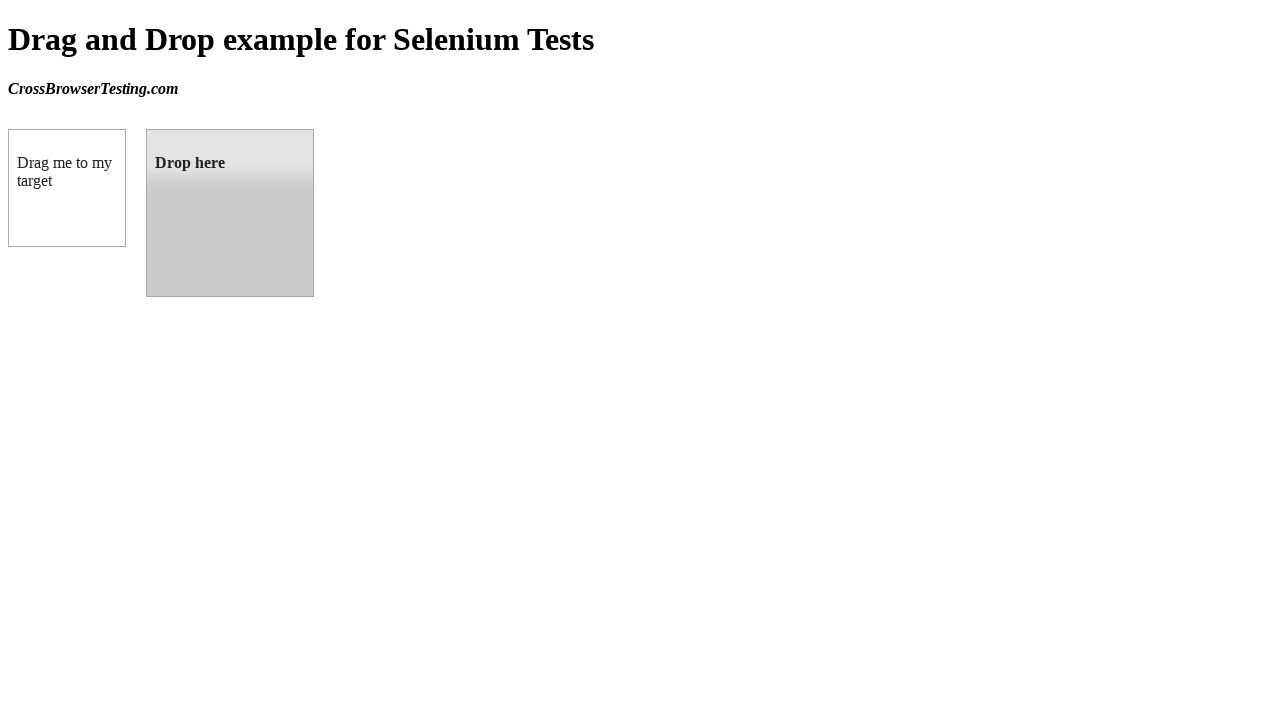

Dragged element A onto element B at (230, 213)
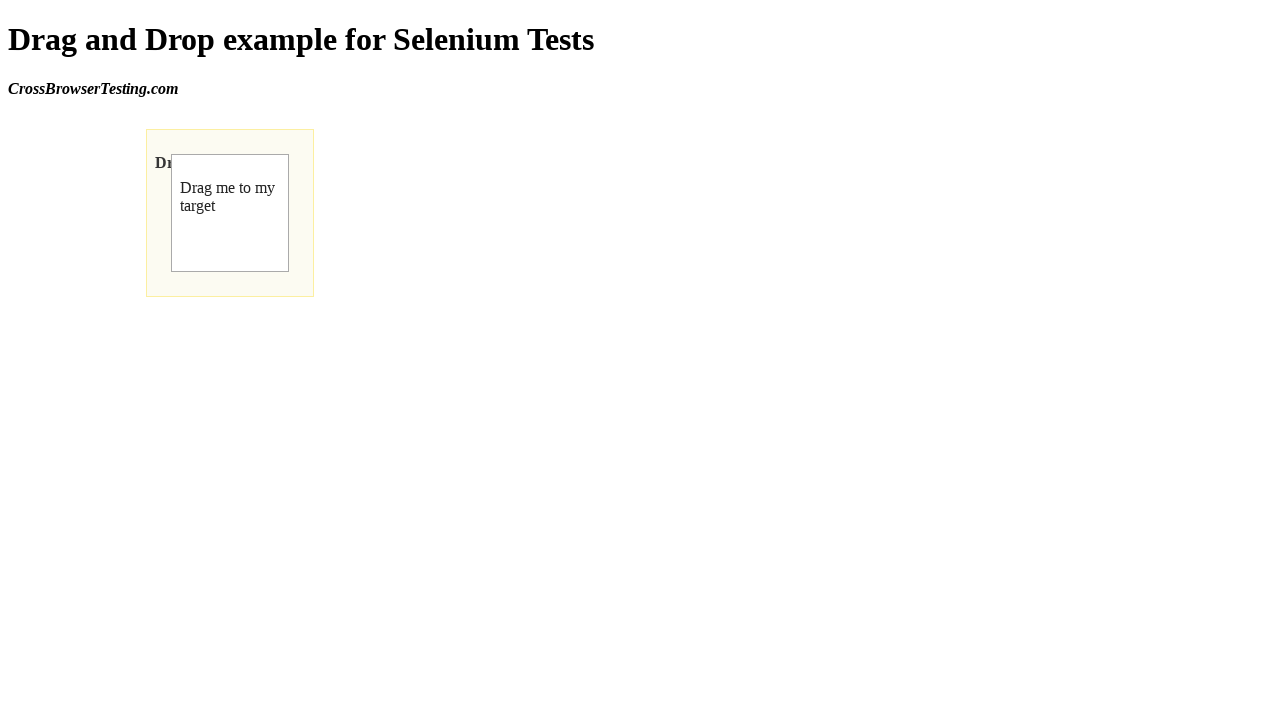

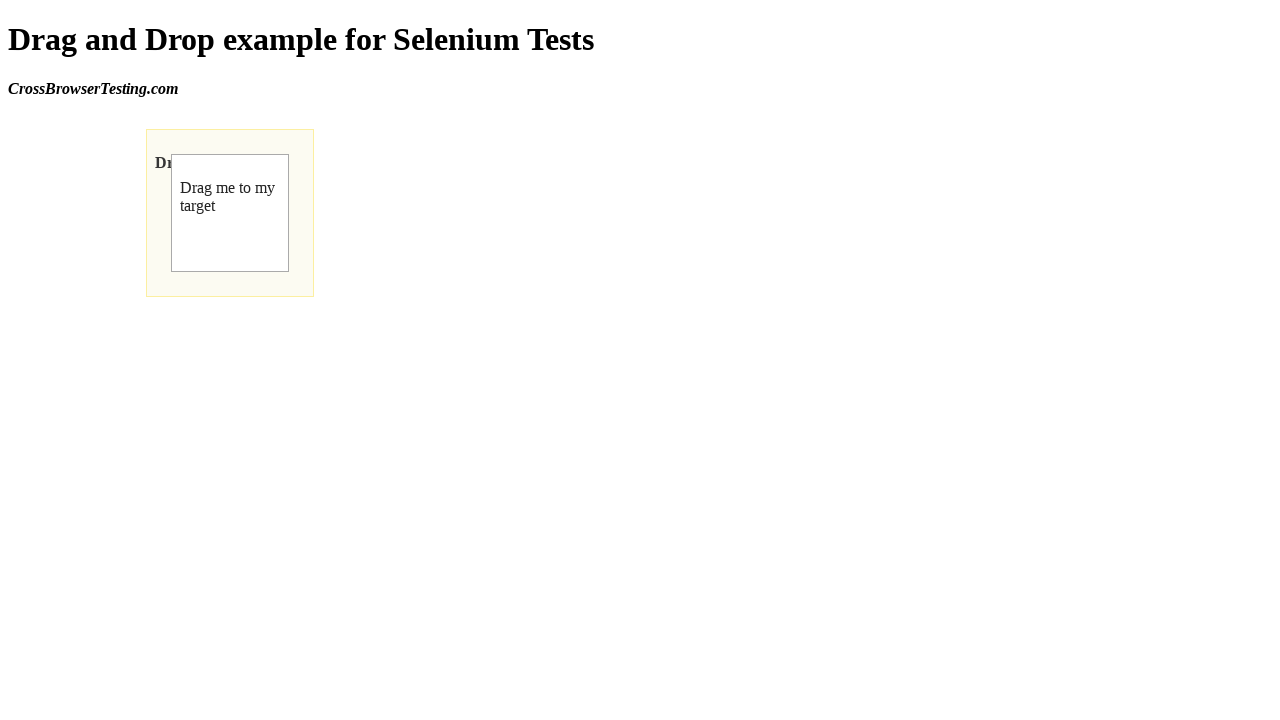